Navigates to the SpiceJet airline website homepage and verifies the page loads successfully.

Starting URL: https://www.spicejet.com/

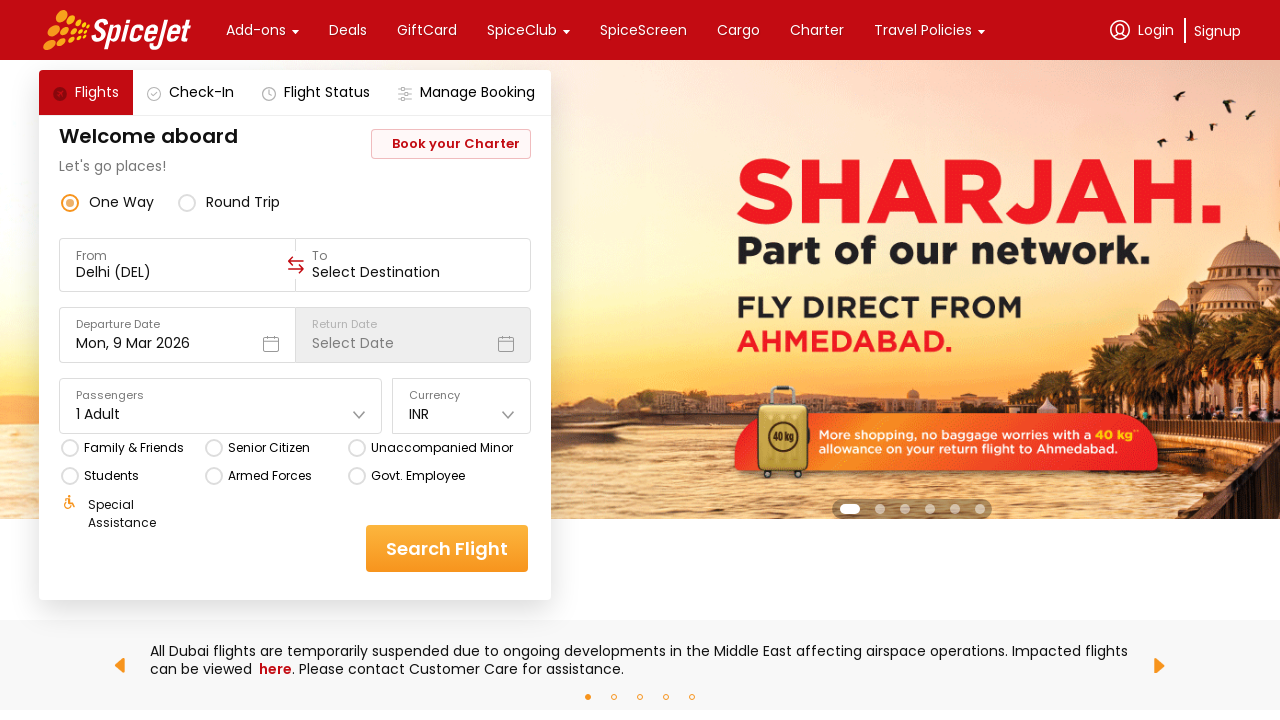

Waited for page DOM content to load
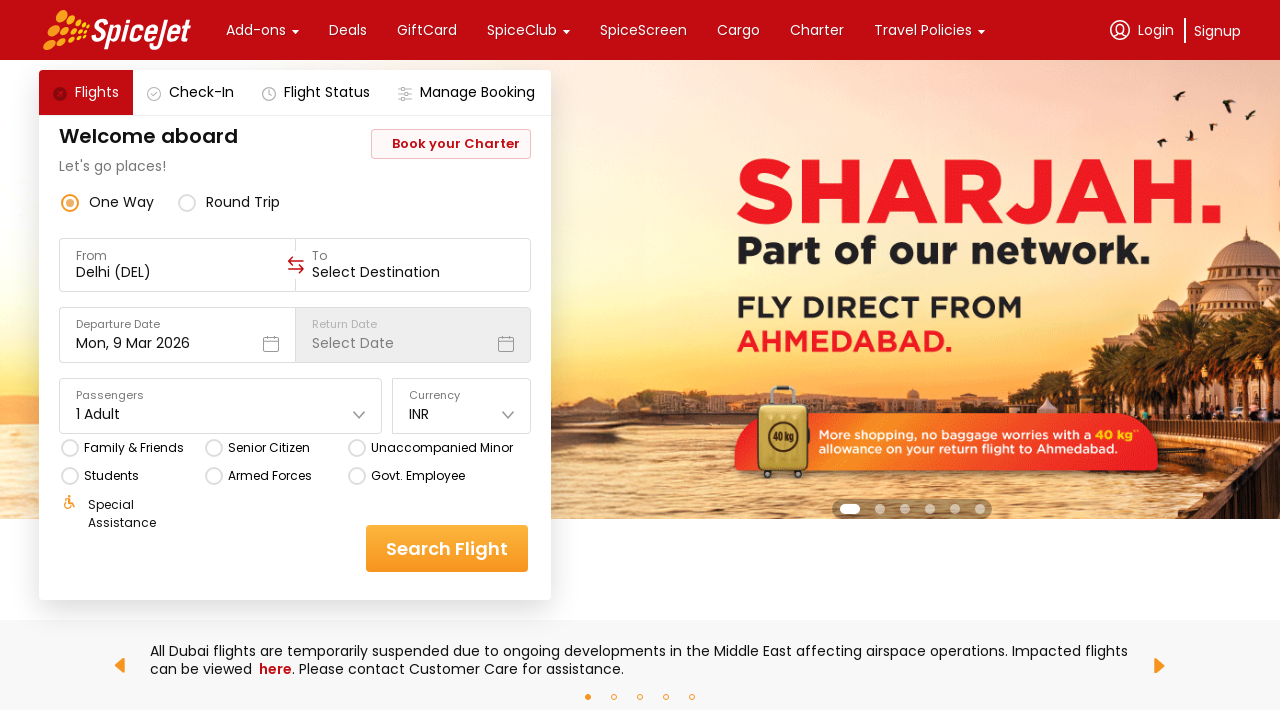

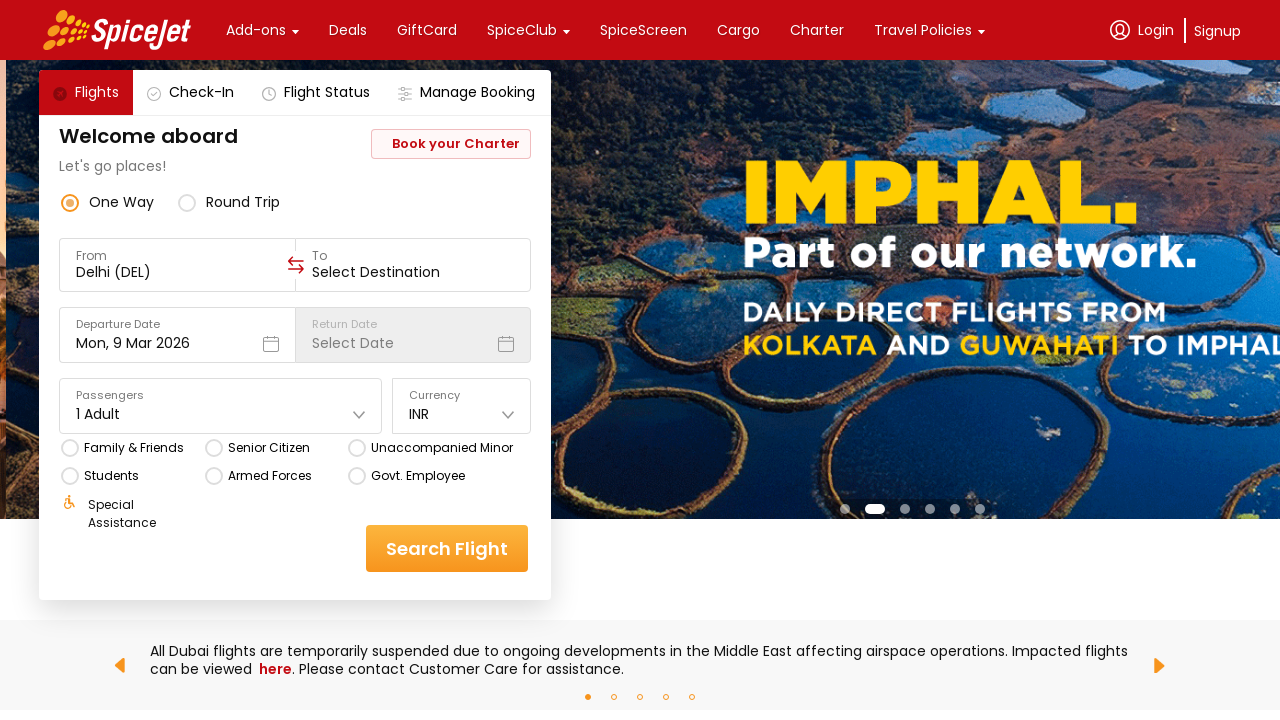